Tests simple alert handling by clicking alert button and accepting the dialog

Starting URL: https://testautomationpractice.blogspot.com/

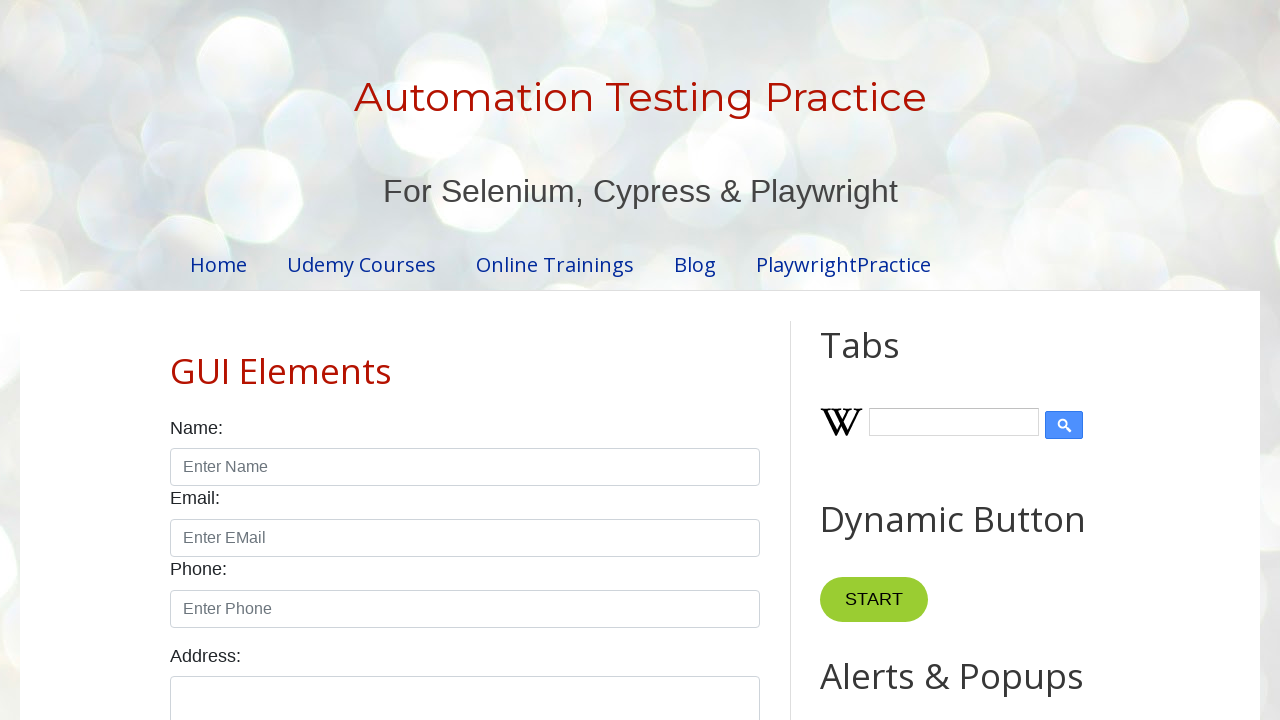

Set up dialog handler to automatically accept alerts
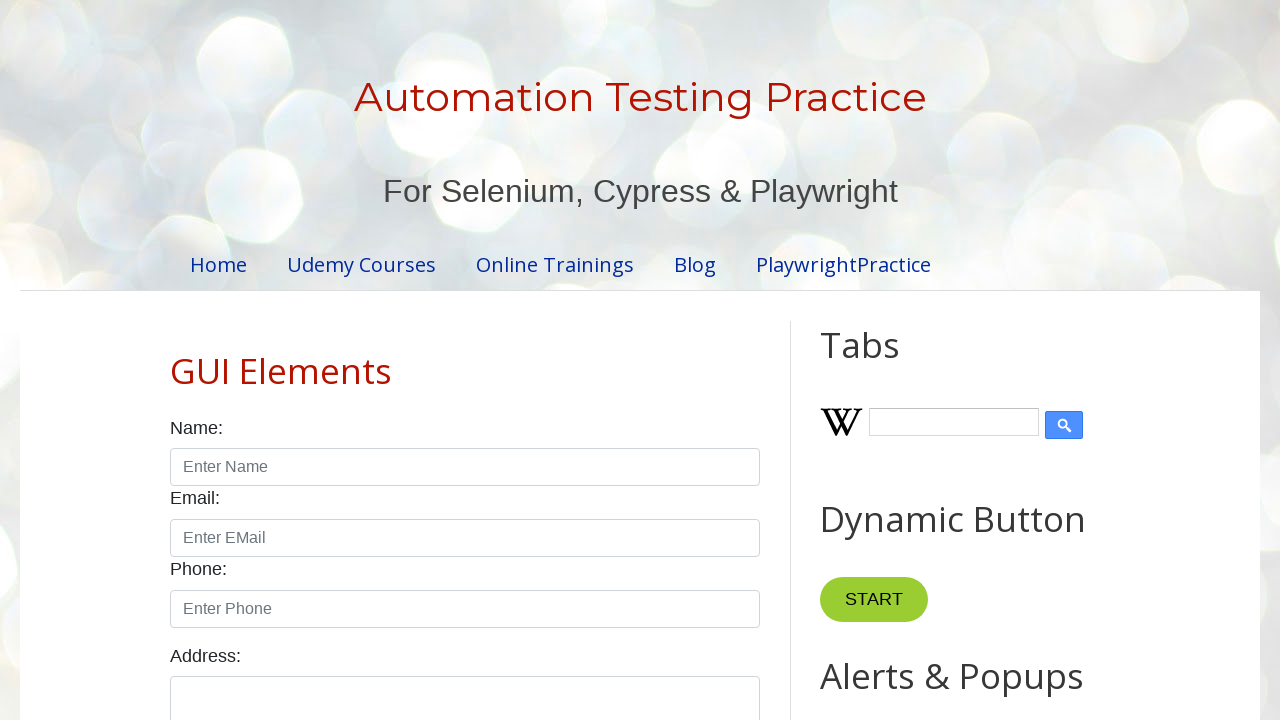

Clicked alert button to trigger simple alert at (888, 361) on #alertBtn
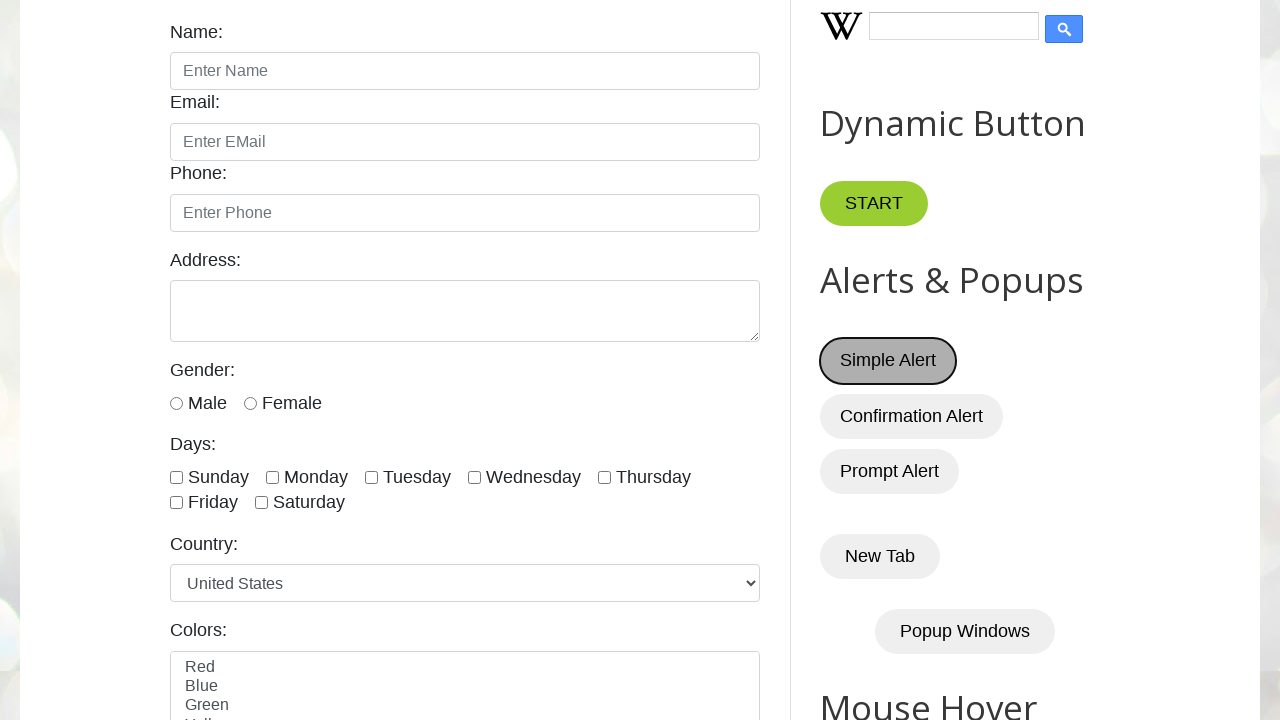

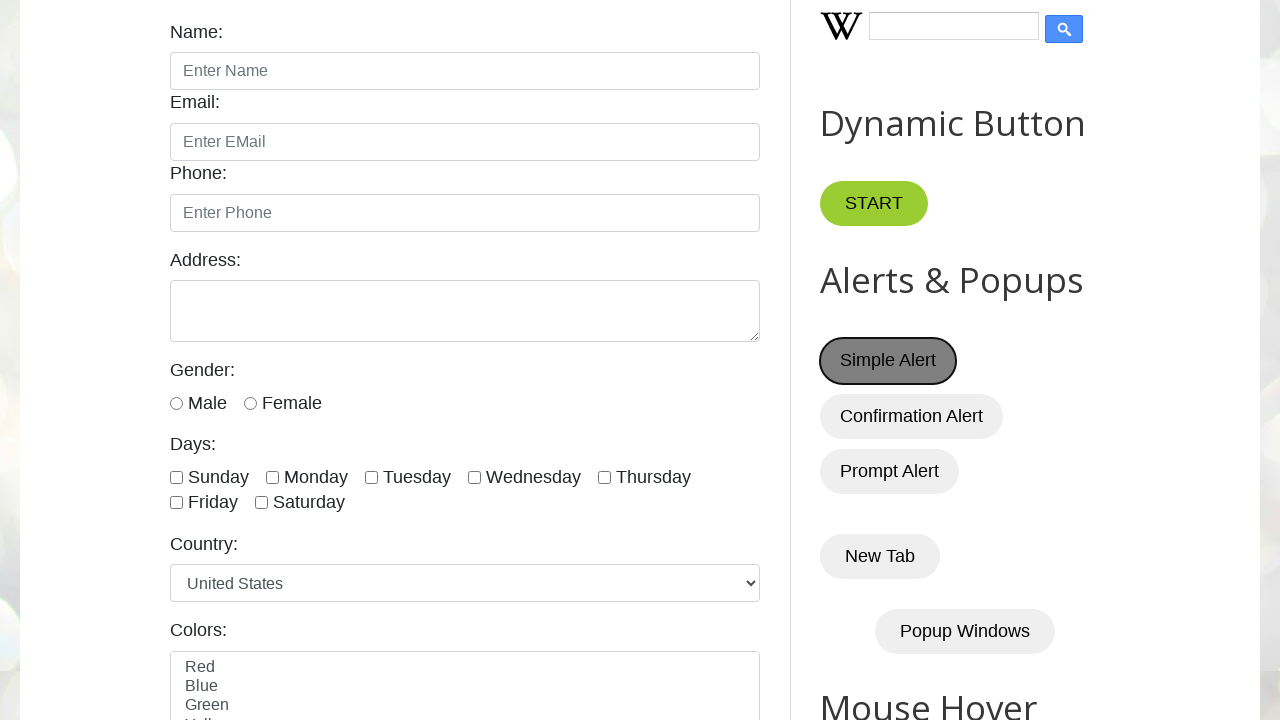